Tests JavaScript scrolling functionality by scrolling to specific elements on the page

Starting URL: https://practice.cydeo.com/

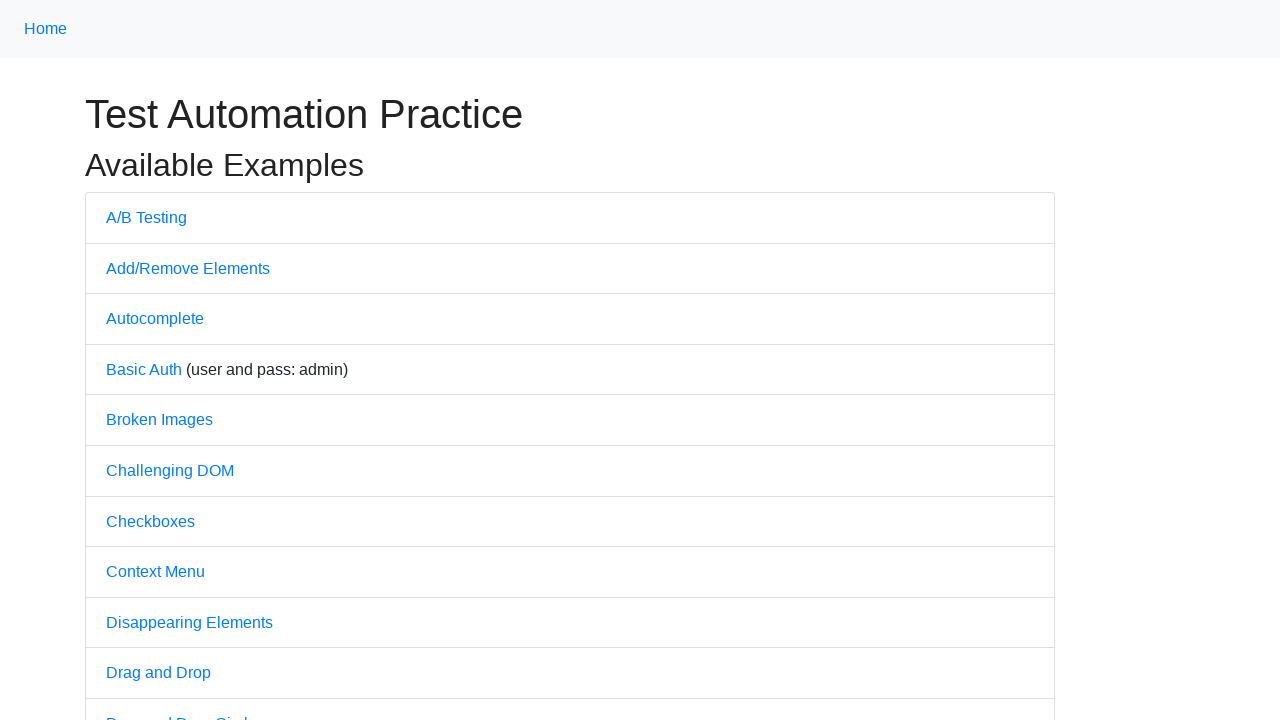

Scrolled to Cydeo link at bottom of page using JavaScript
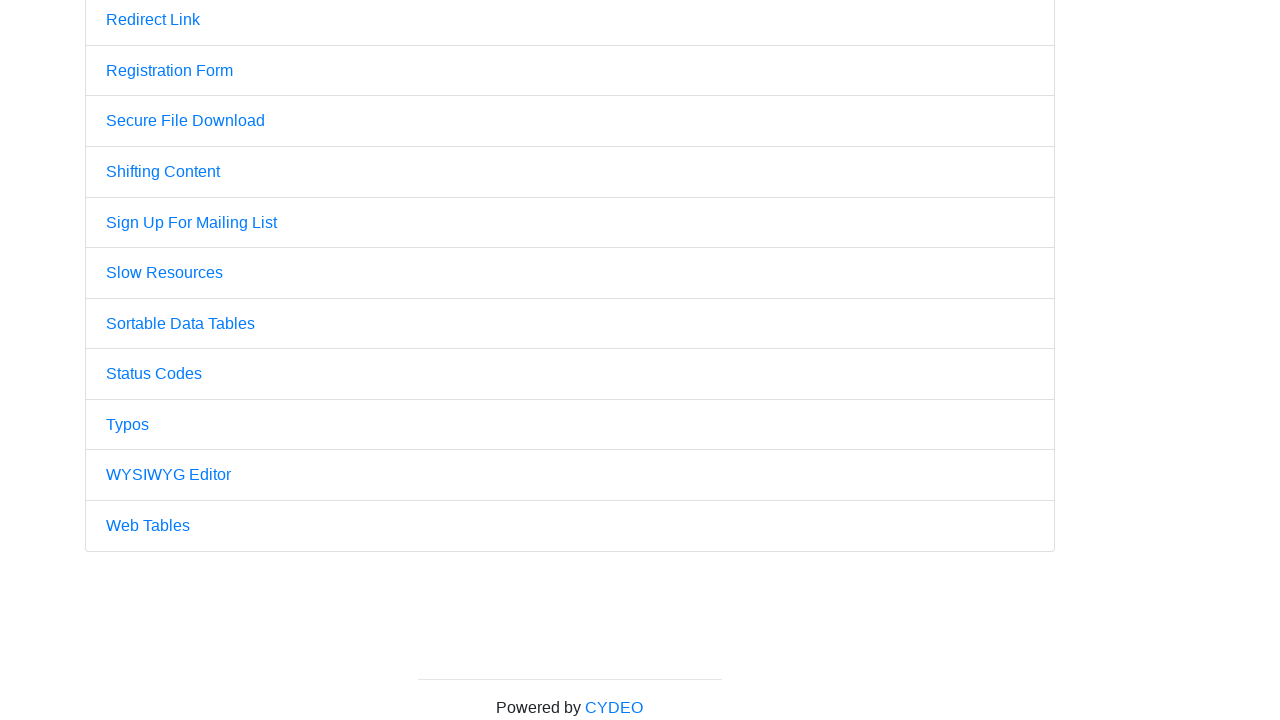

Scrolled back to Home link at top of page using JavaScript
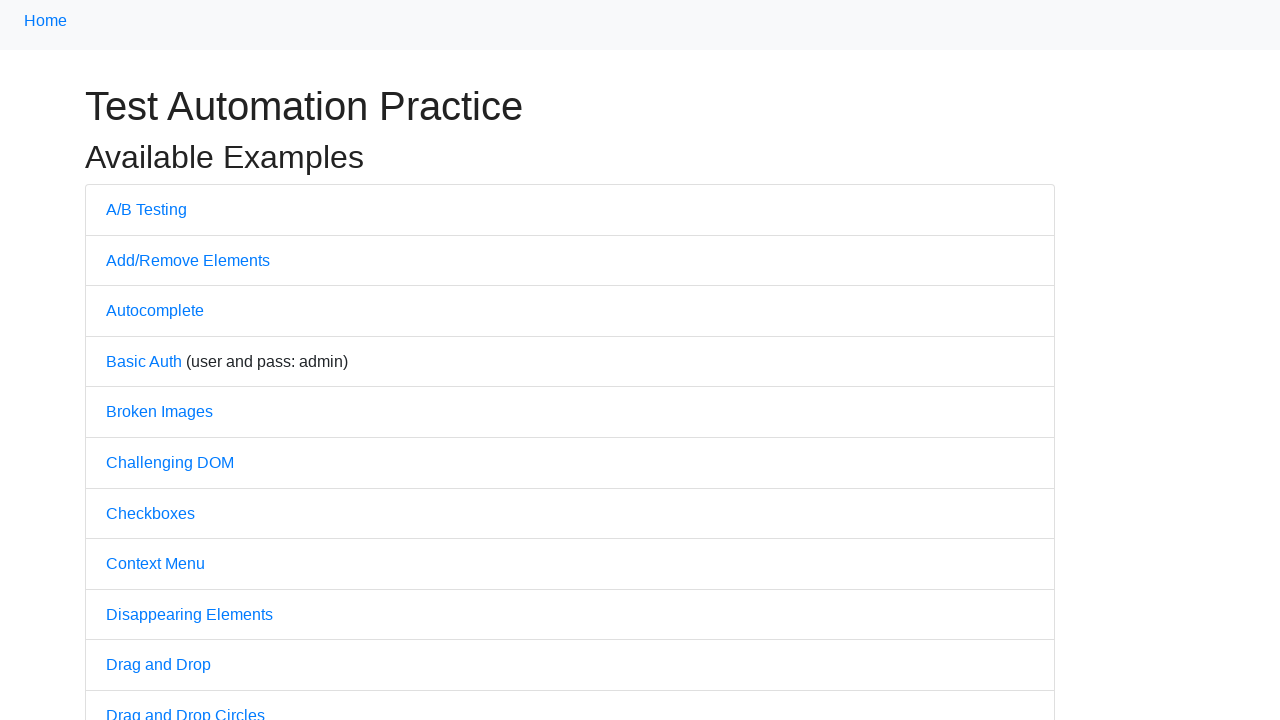

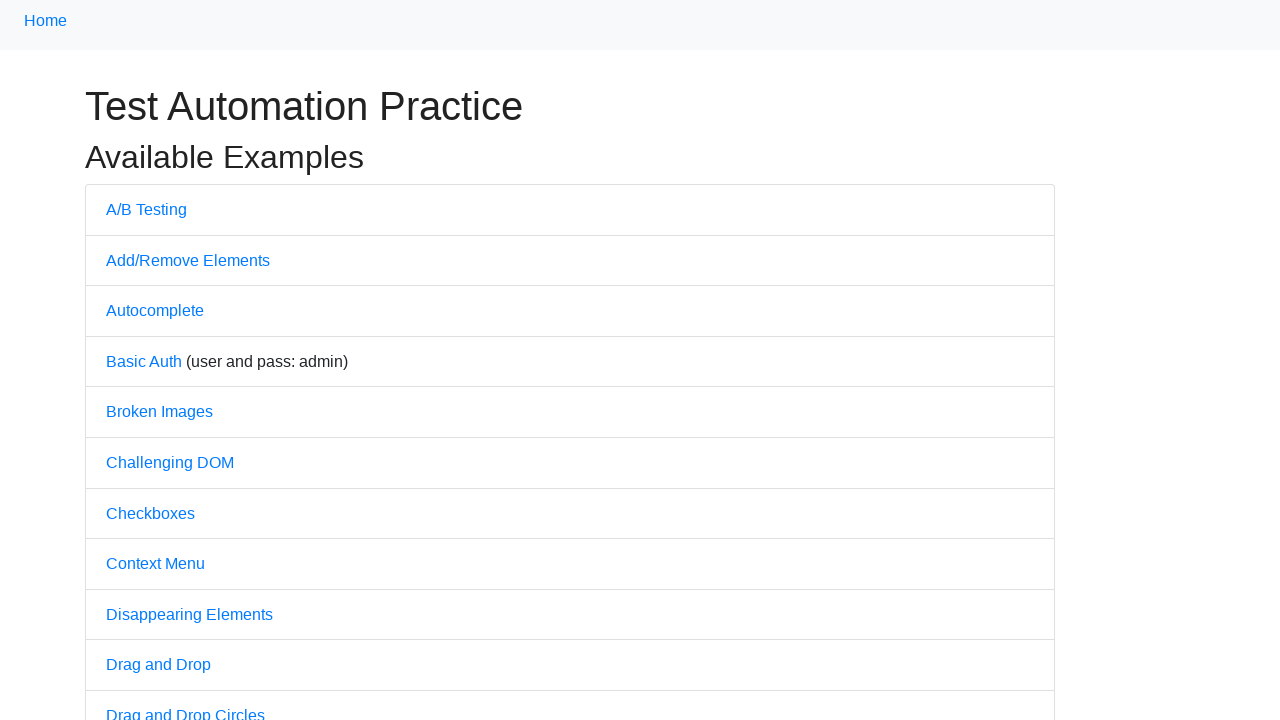